Tests a registration form by filling out personal details, selecting options from dropdowns, checkboxes, radio buttons, and date pickers

Starting URL: http://demo.automationtesting.in/Register.html

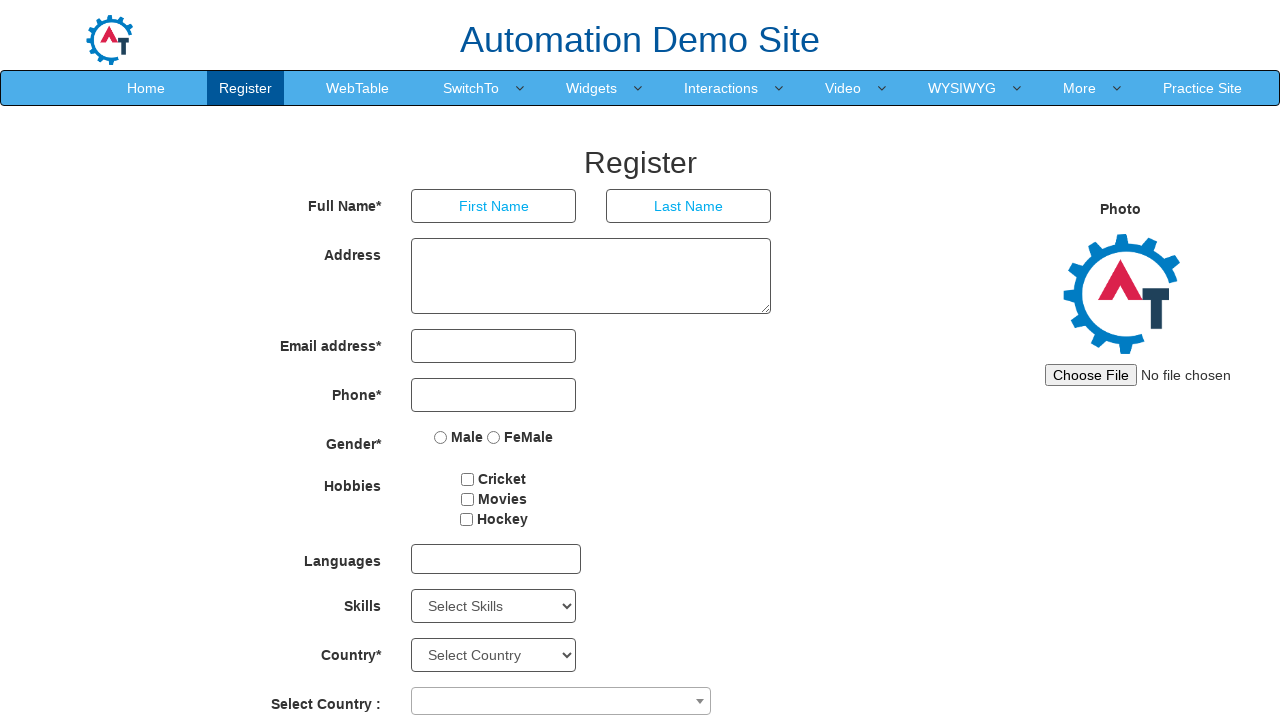

Filled first name field with 'bapu' on xpath=//*[@id="basicBootstrapForm"]/div[1]/div[1]/input
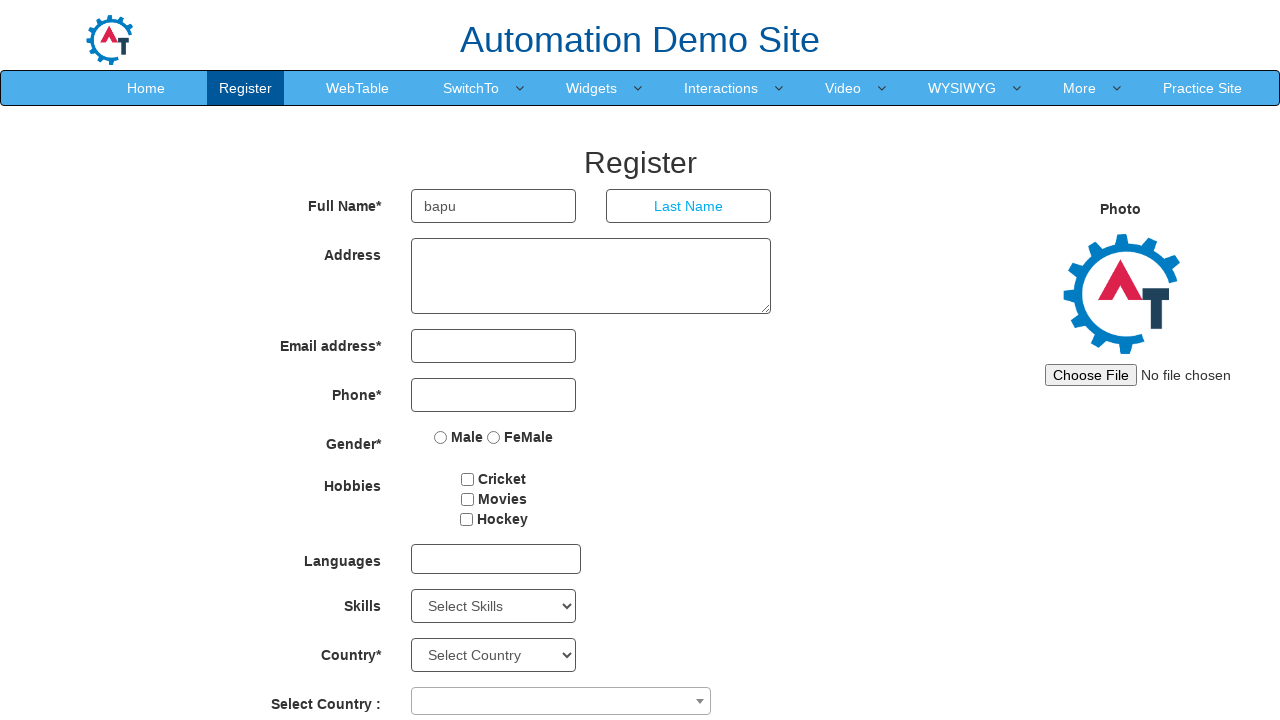

Filled last name field with 'jadhav' on xpath=//*[@id="basicBootstrapForm"]/div[1]/div[2]/input
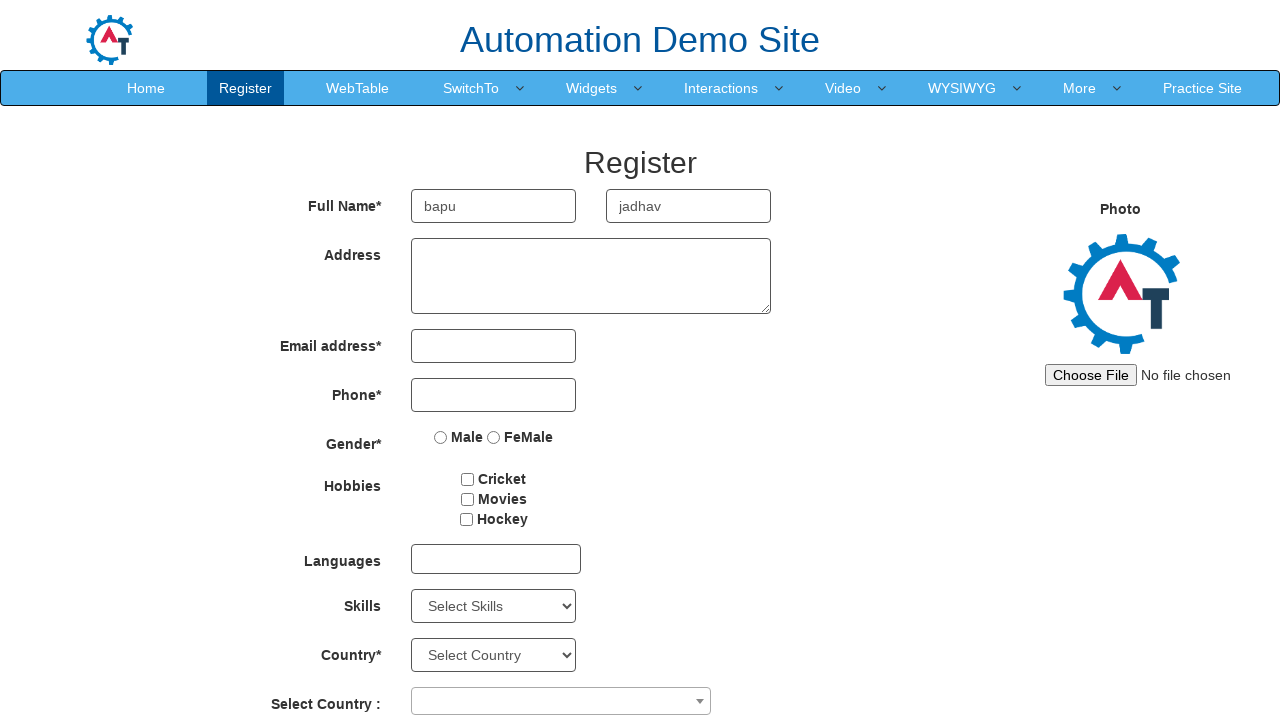

Filled address field with 'hello' on xpath=//*[@id="basicBootstrapForm"]/div[2]/div/textarea
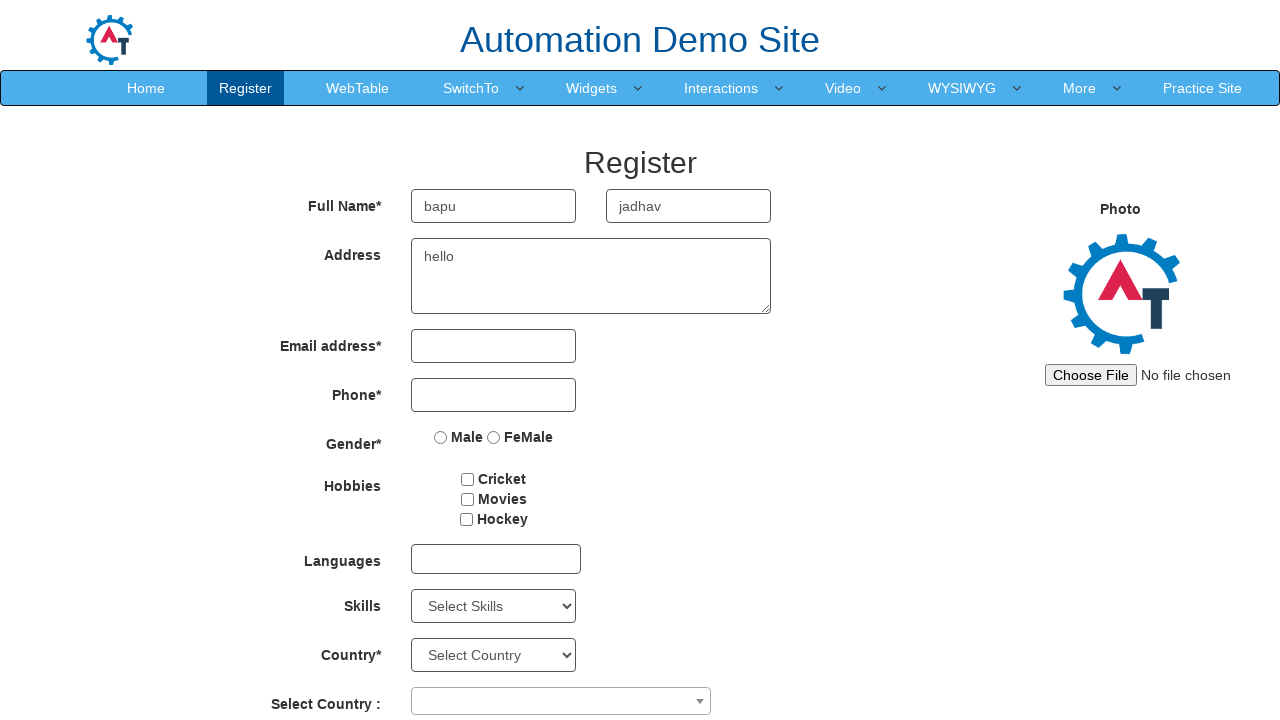

Filled email field with 'bapuj99@example.com' on xpath=//*[@id="eid"]/input
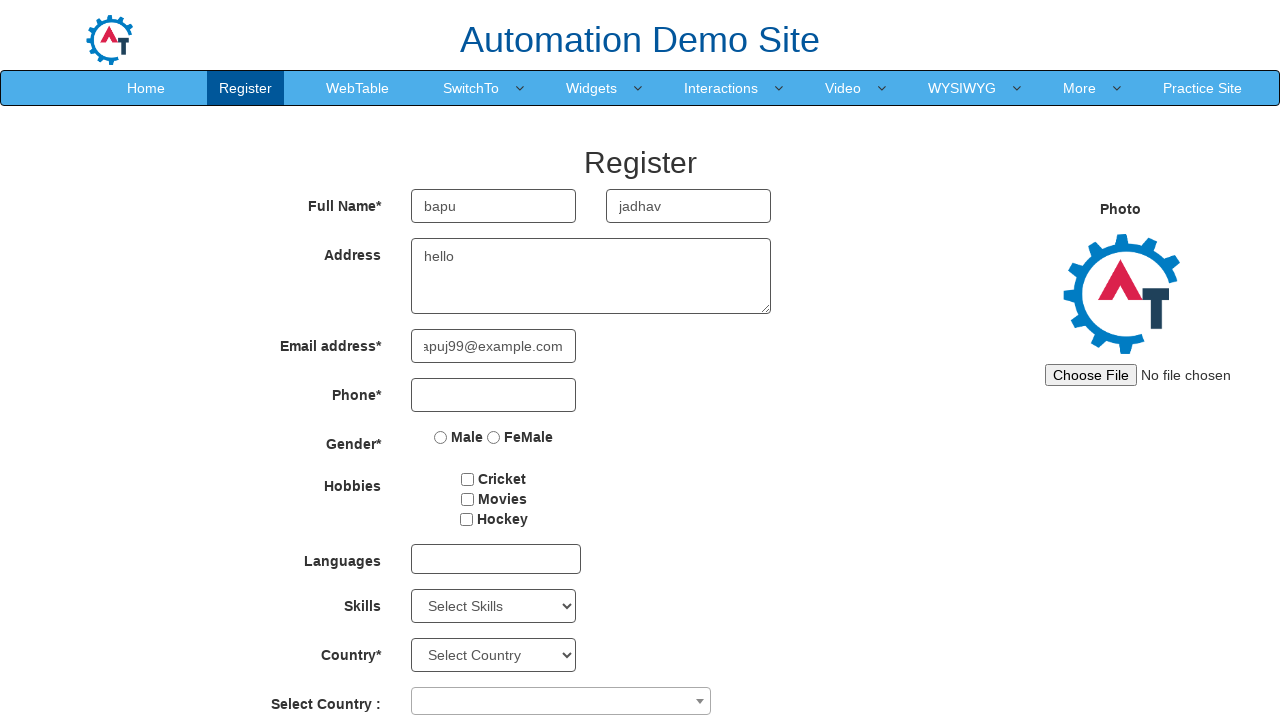

Filled phone field with '1234567890' on xpath=//*[@id="basicBootstrapForm"]/div[4]/div/input
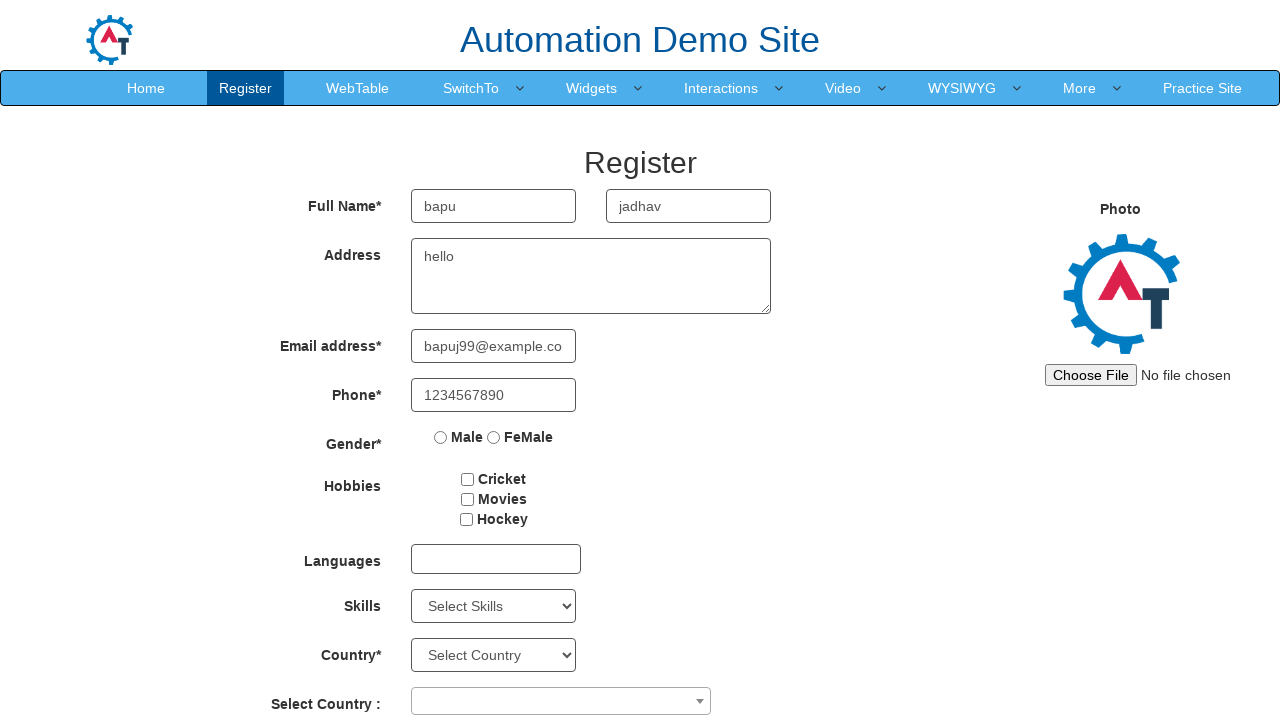

Selected gender radio button at (441, 437) on xpath=//*[@id="basicBootstrapForm"]/div[5]/div/label[1]/input
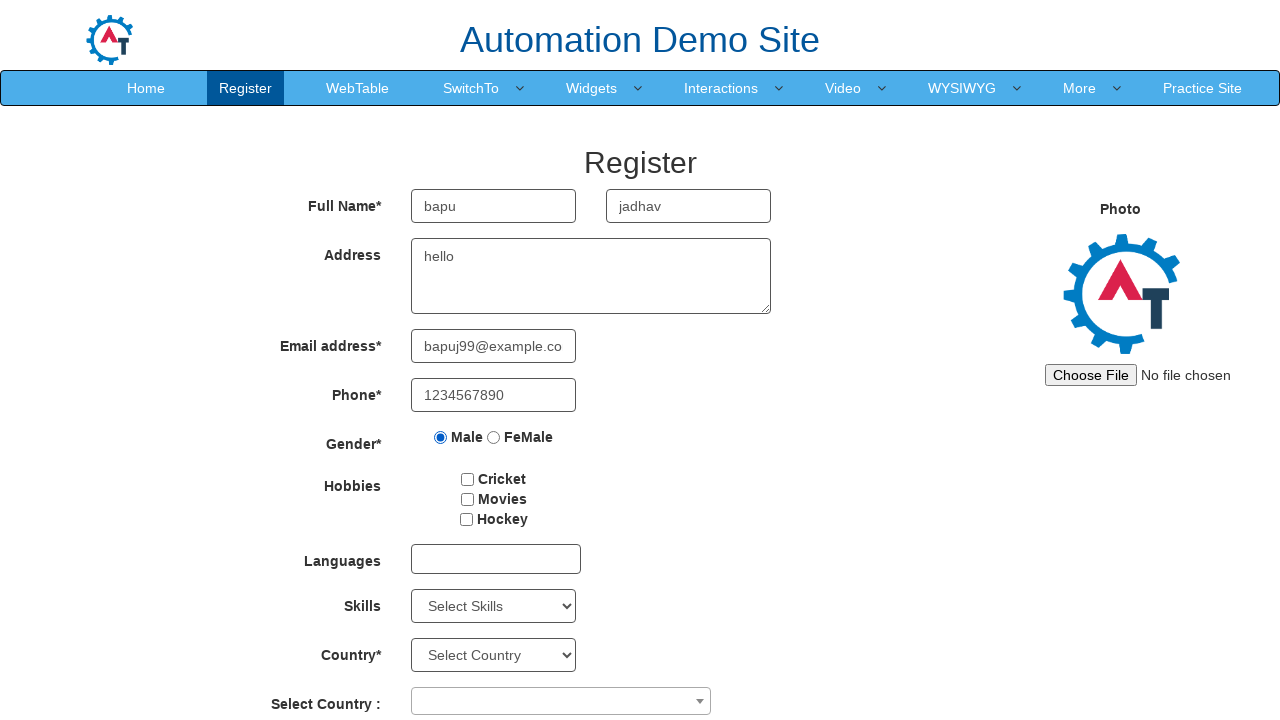

Checked hobbies checkbox at (467, 499) on #checkbox2
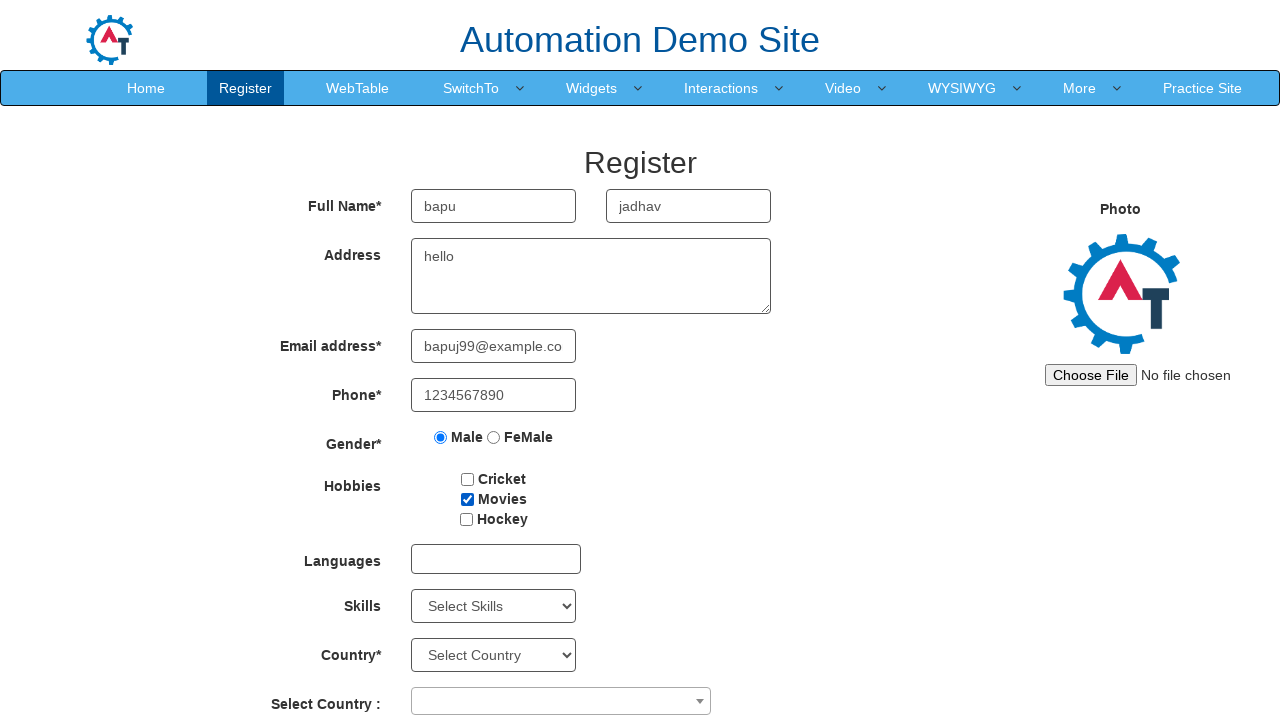

Clicked language dropdown to open it at (496, 559) on #msdd
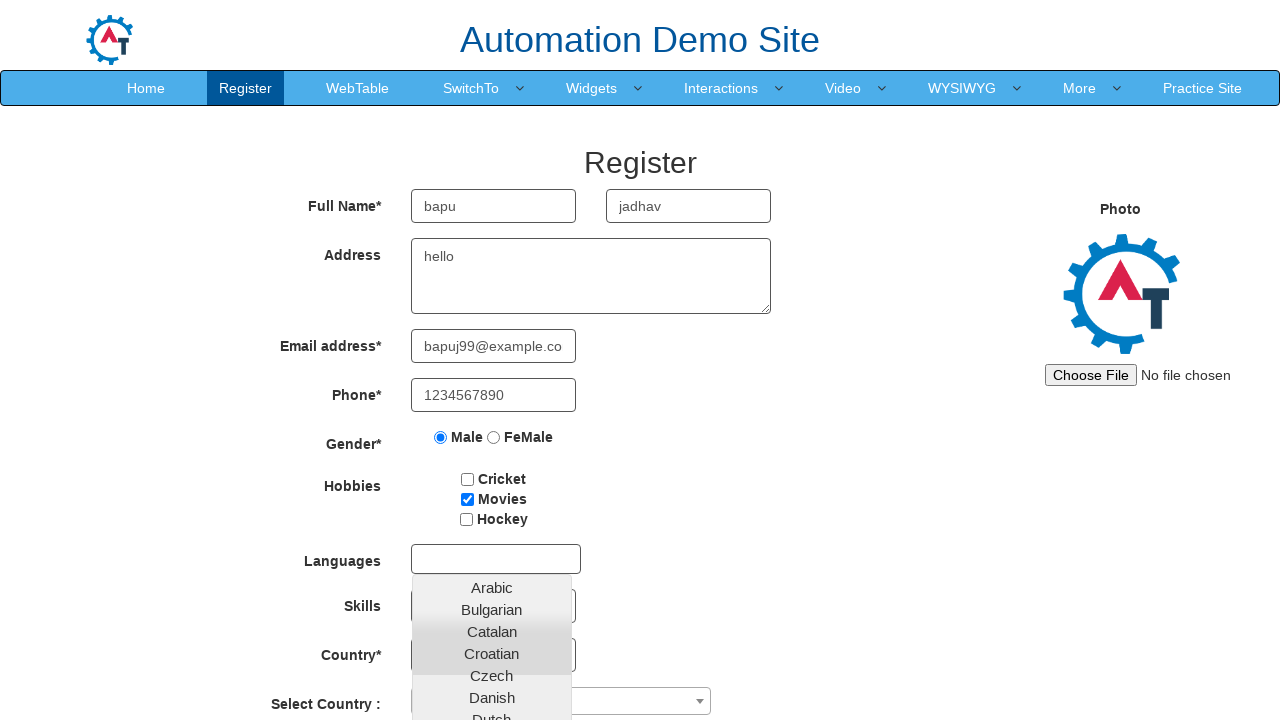

Selected 'English' from language dropdown at (492, 457) on text=English
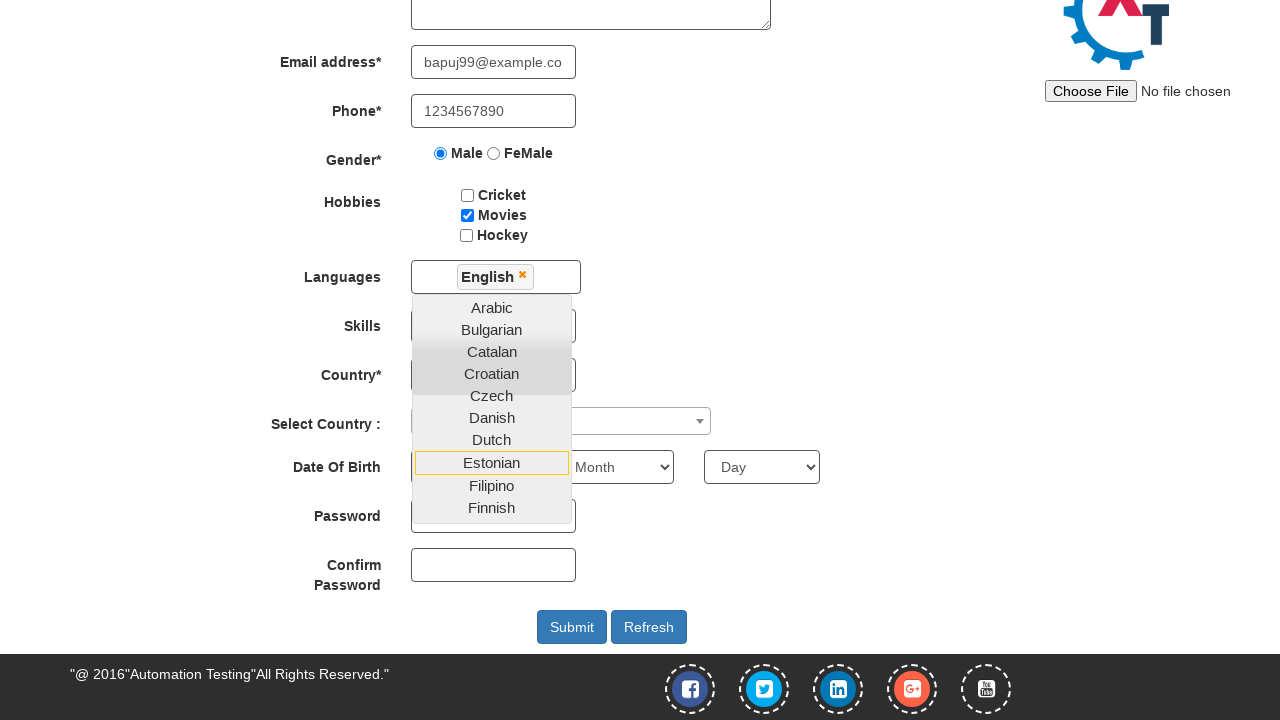

Selected 'Finnish' from language dropdown at (492, 507) on text=Finnish
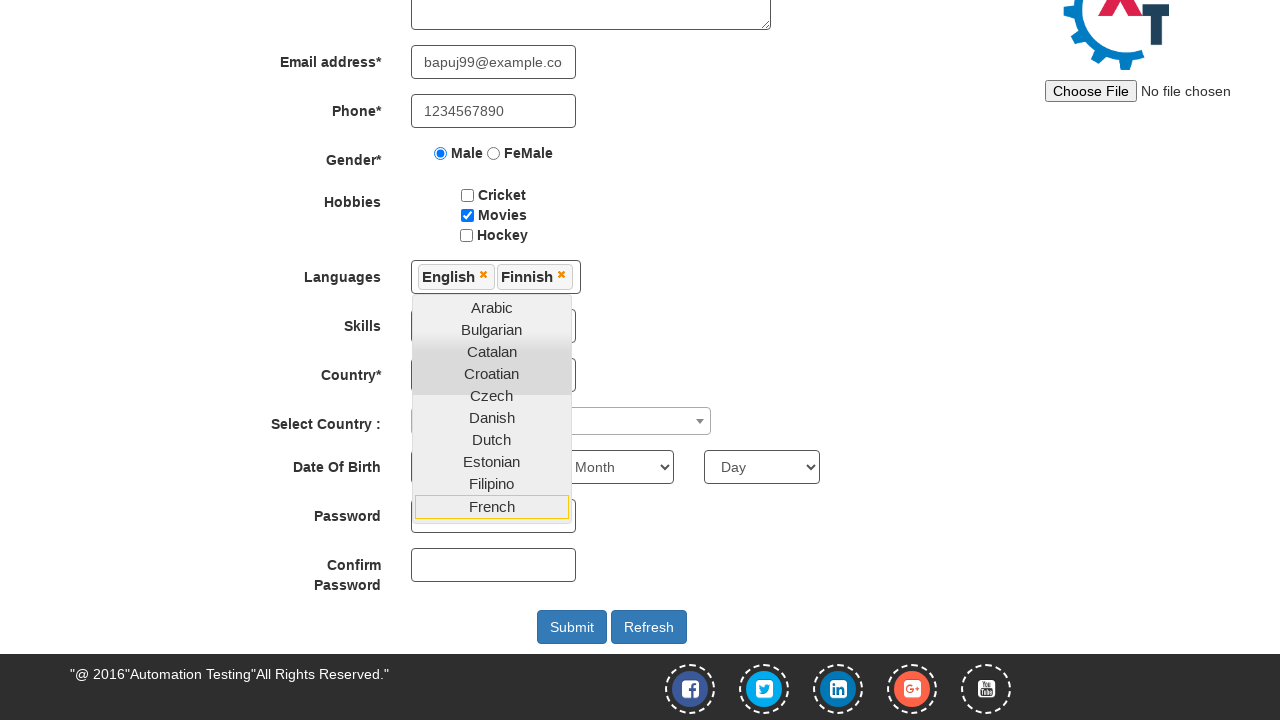

Closed language dropdown by clicking outside at (494, 565) on #secondpassword
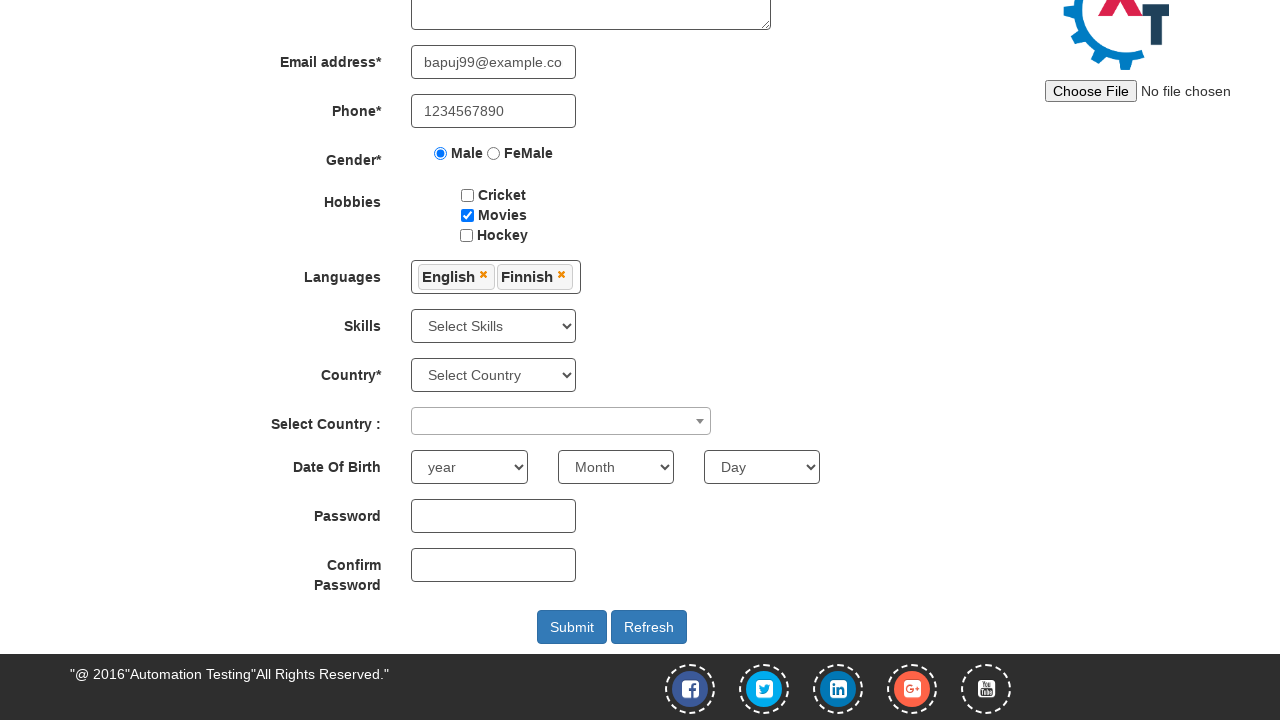

Selected 'C' from skills dropdown on #Skills
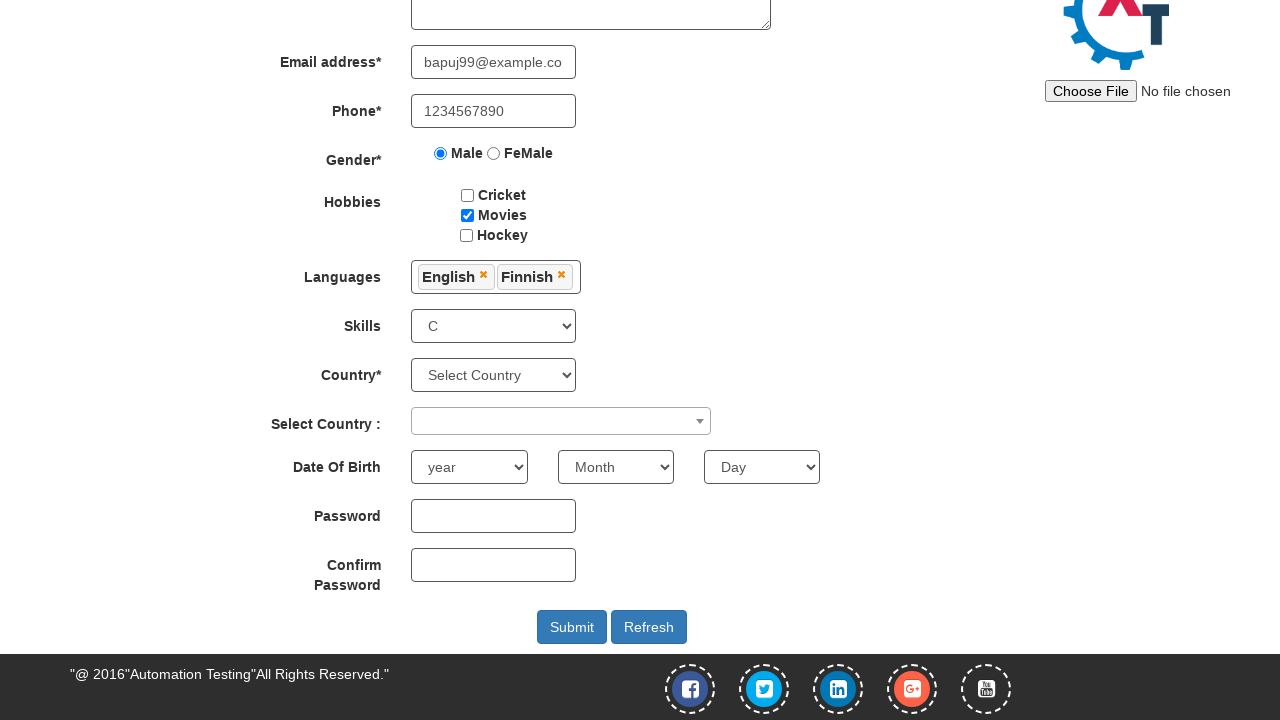

Opened country dropdown at (561, 421) on xpath=//*[@id="basicBootstrapForm"]/div[10]/div/span/span[1]/span
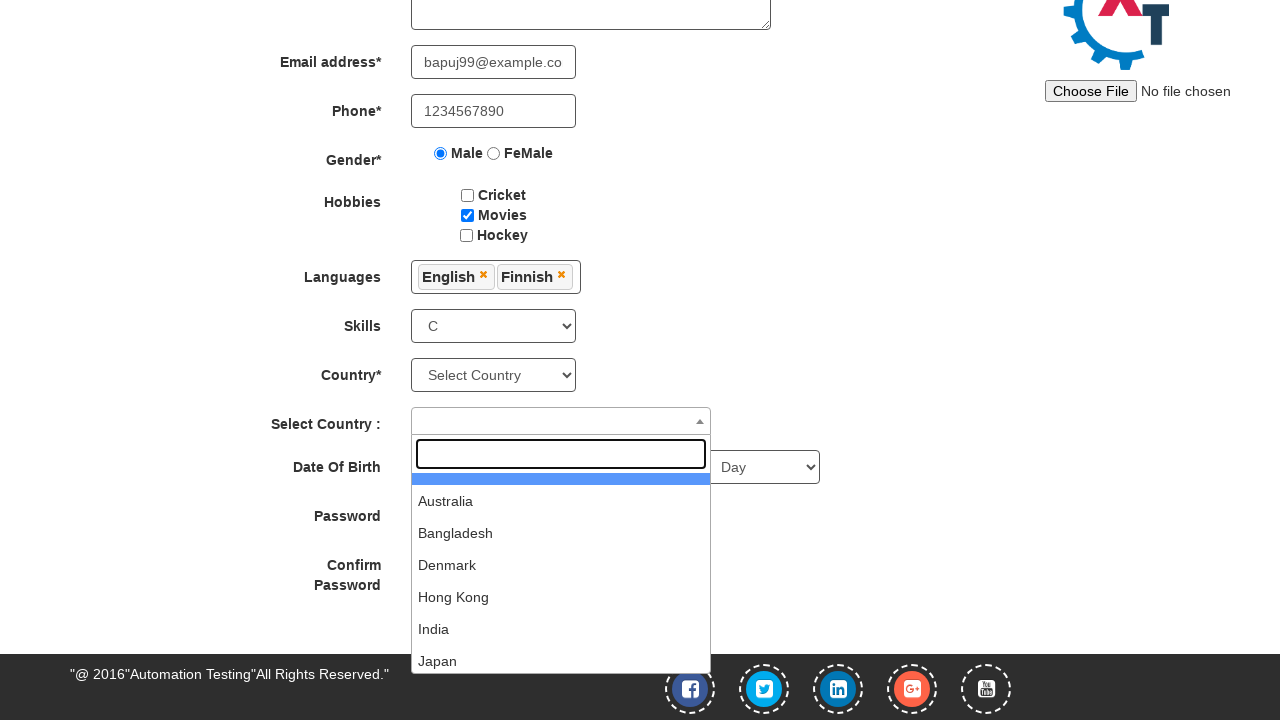

Typed 'India' in country search field on xpath=/html/body/span/span/span[1]/input
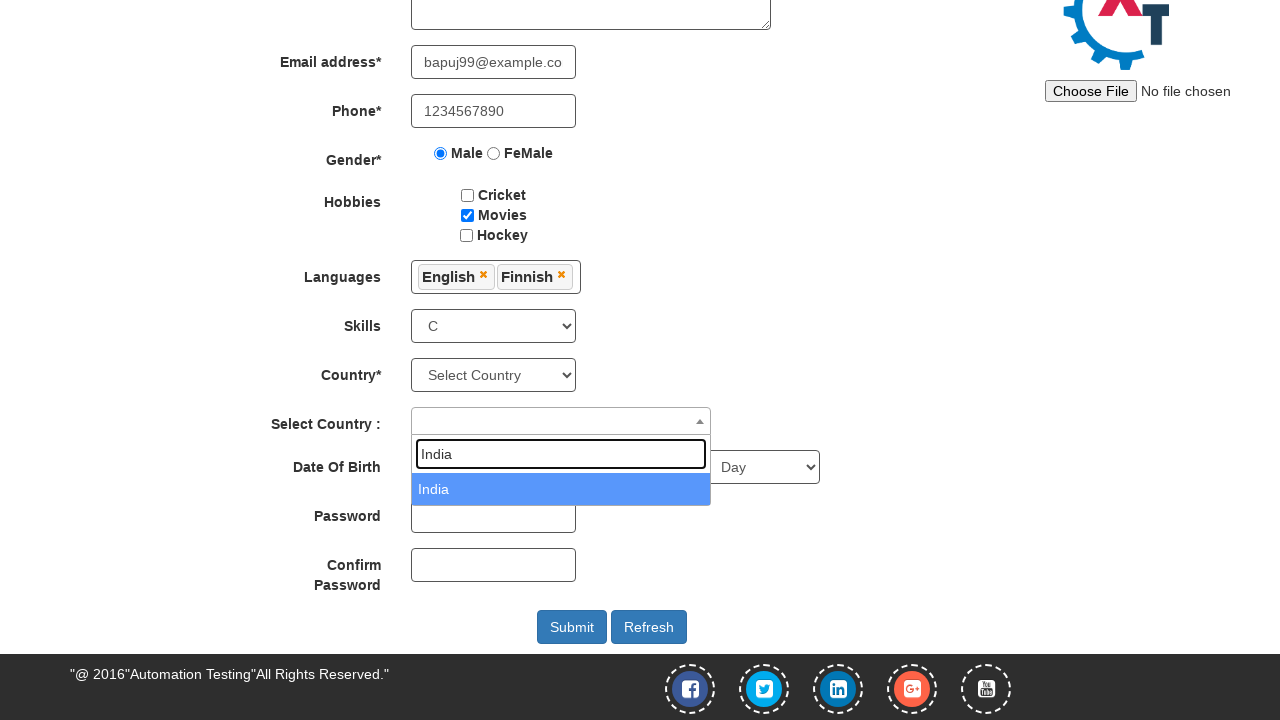

Pressed Enter to select 'India'
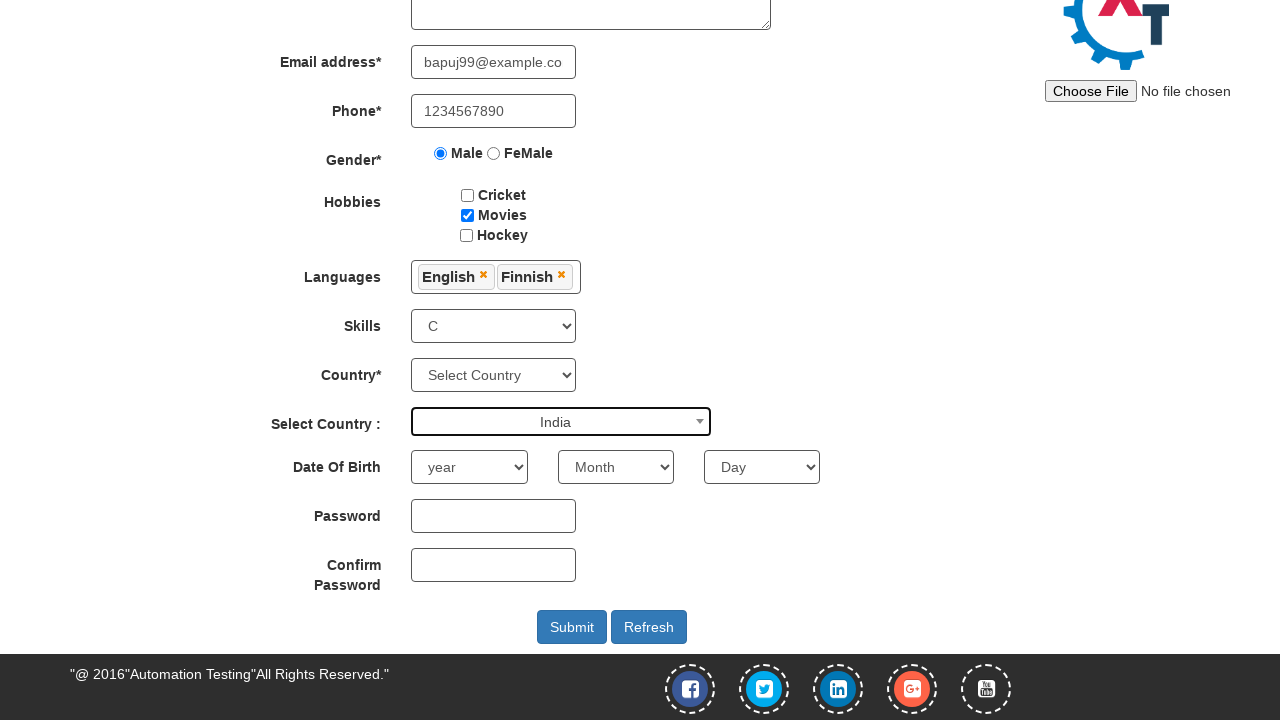

Selected year '1997' from date of birth on xpath=//*[@id="yearbox"]
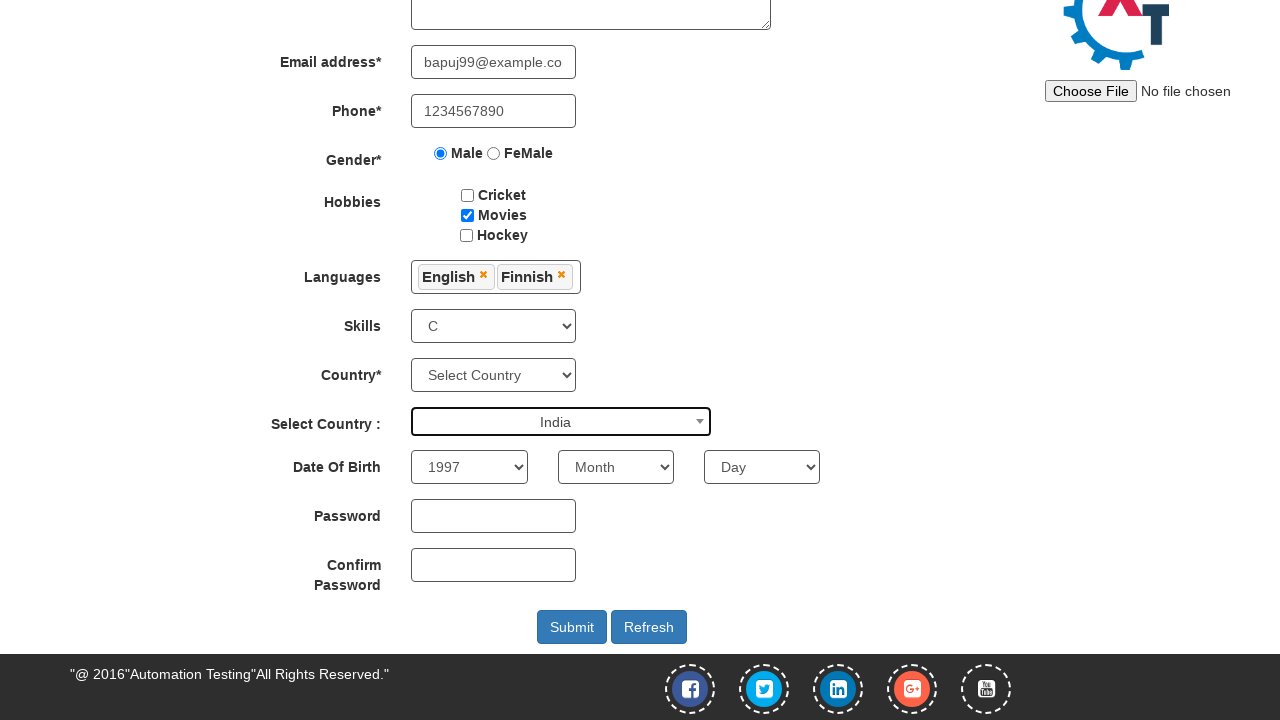

Selected month 'June' from date of birth on xpath=//*[@id="basicBootstrapForm"]/div[11]/div[2]/select
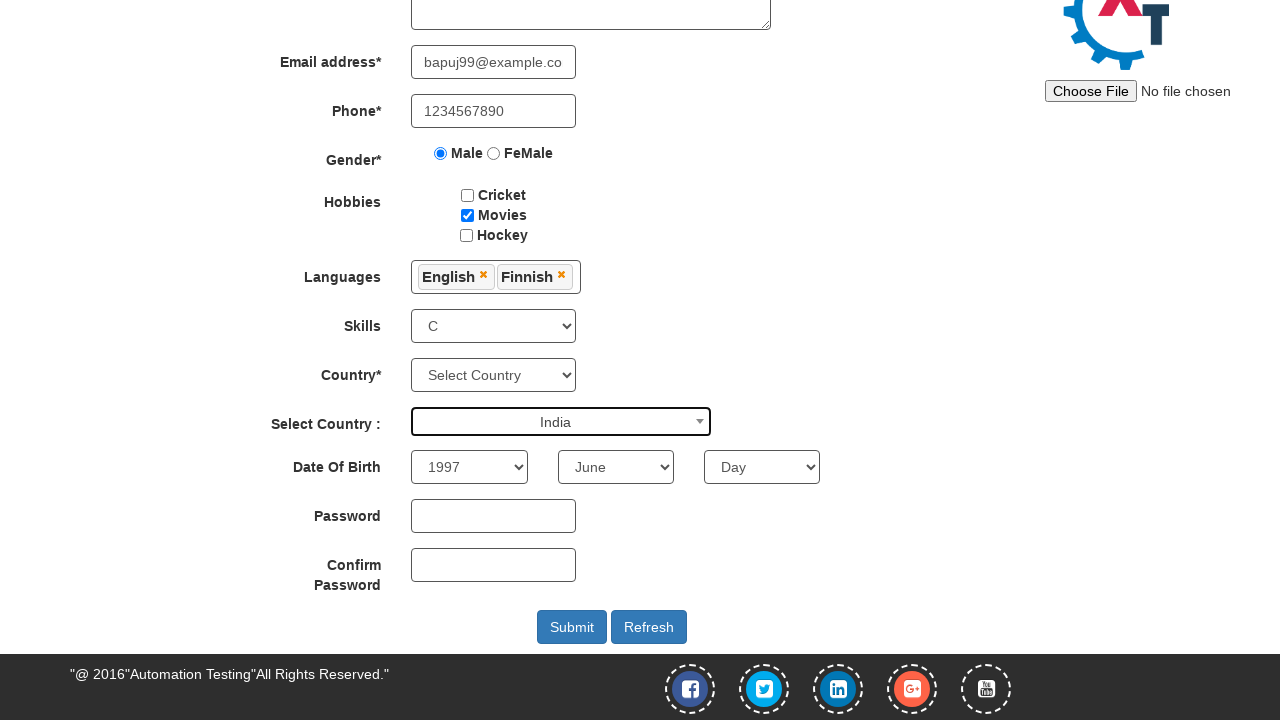

Selected day '15' from date of birth on xpath=//*[@id="daybox"]
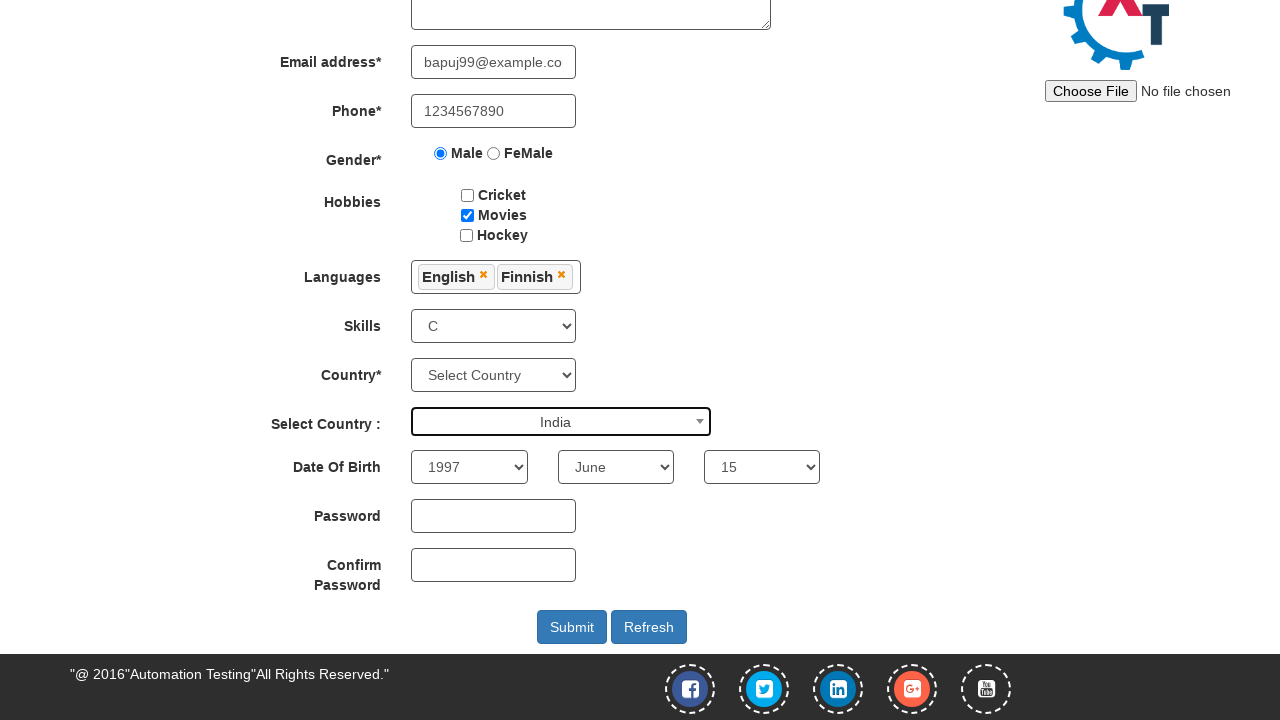

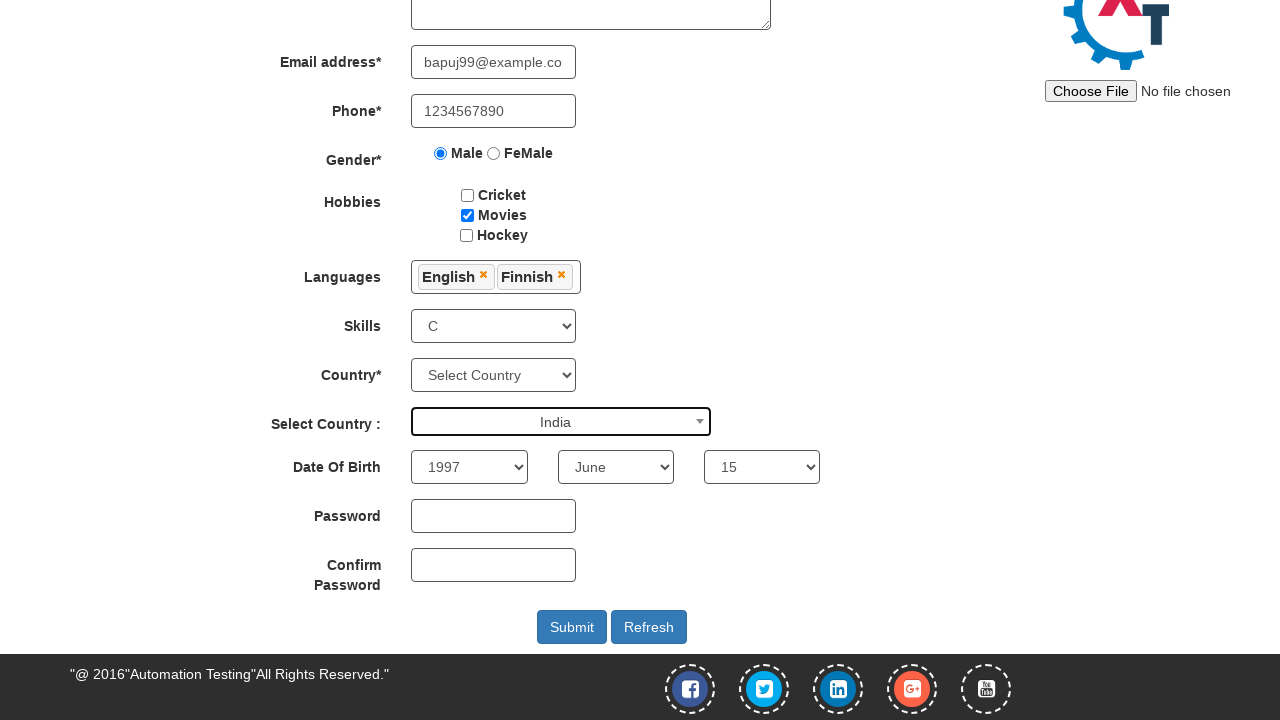